Clicks the "Get started" link on the Playwright Python homepage and verifies navigation to the documentation intro page.

Starting URL: https://playwright.dev/python/

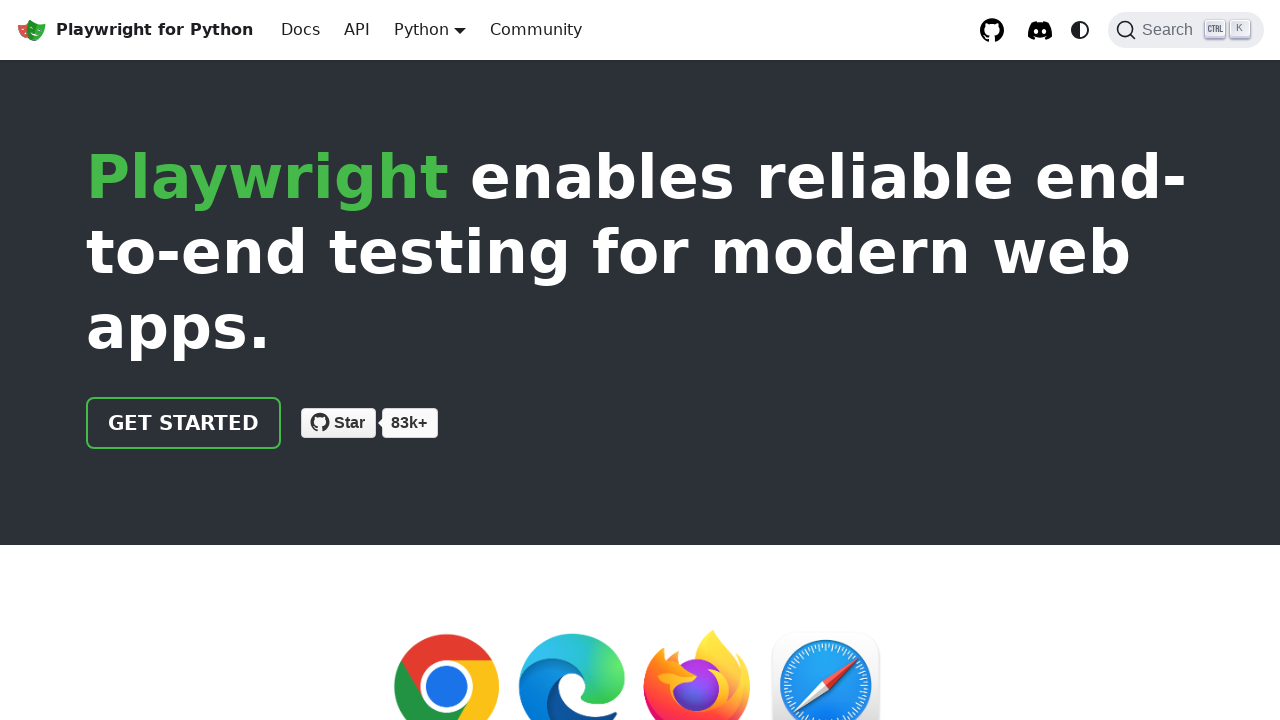

Located 'Get started' link on Playwright Python homepage
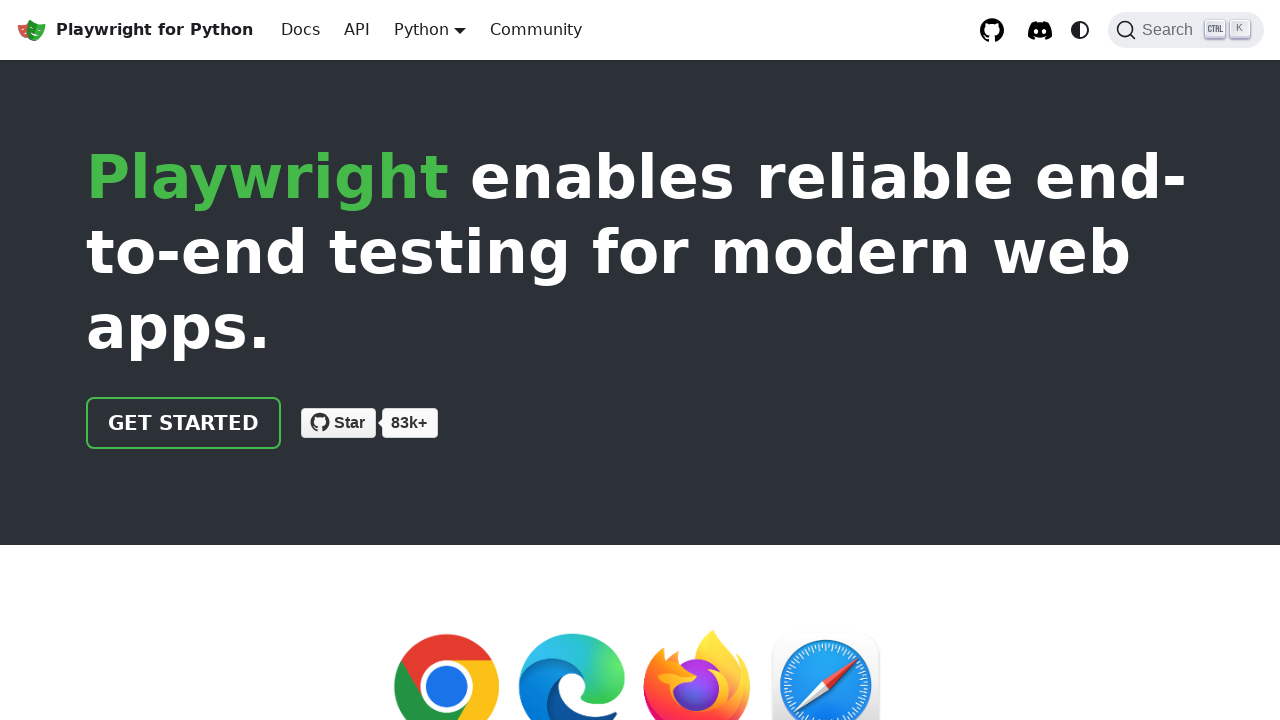

Clicked 'Get started' link at (184, 423) on internal:role=link[name="Get started"i]
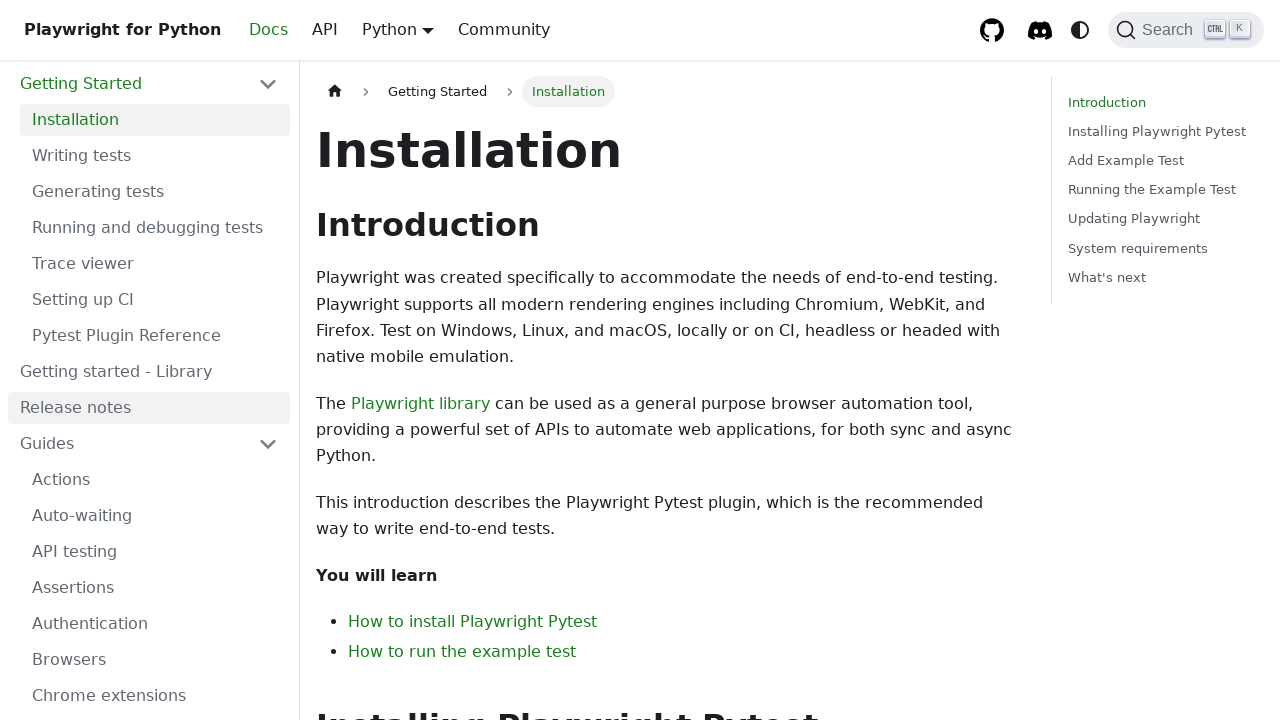

Successfully navigated to documentation intro page
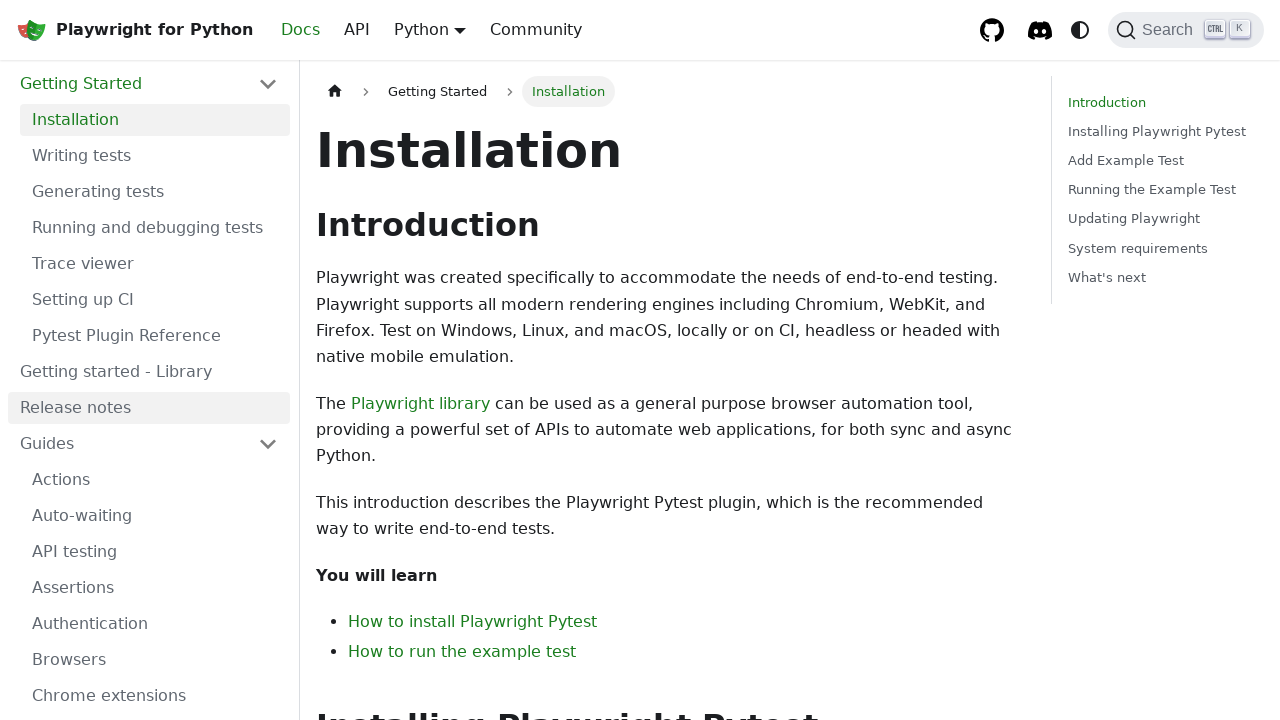

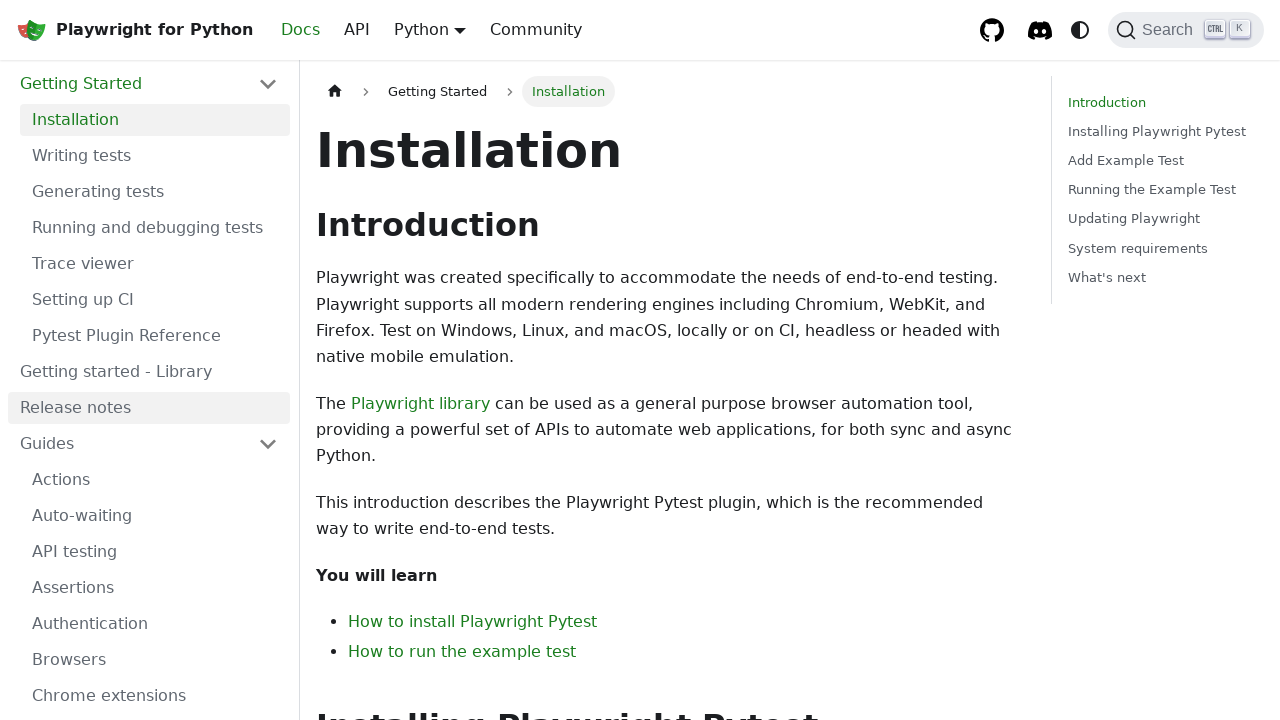